Navigates to Rahul Shetty Academy's Automation Practice page and verifies the page loads by checking the page title.

Starting URL: https://rahulshettyacademy.com/AutomationPractice/

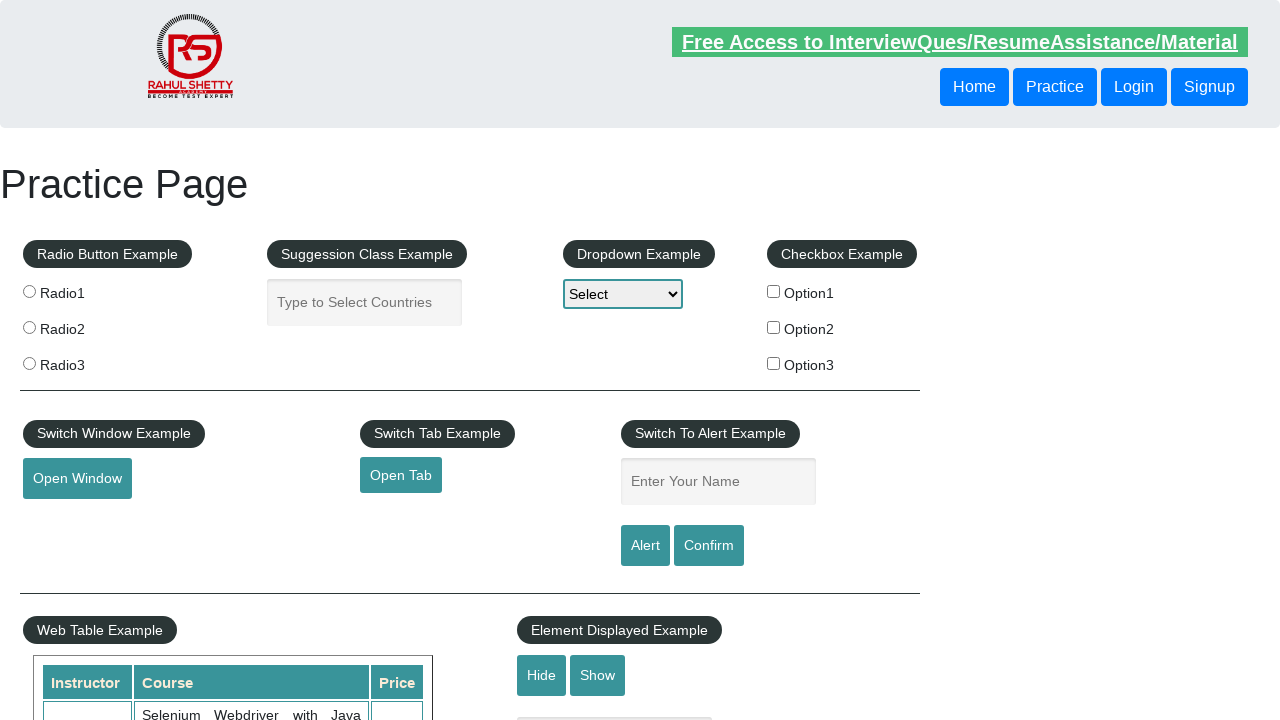

Waited for page to reach domcontentloaded state
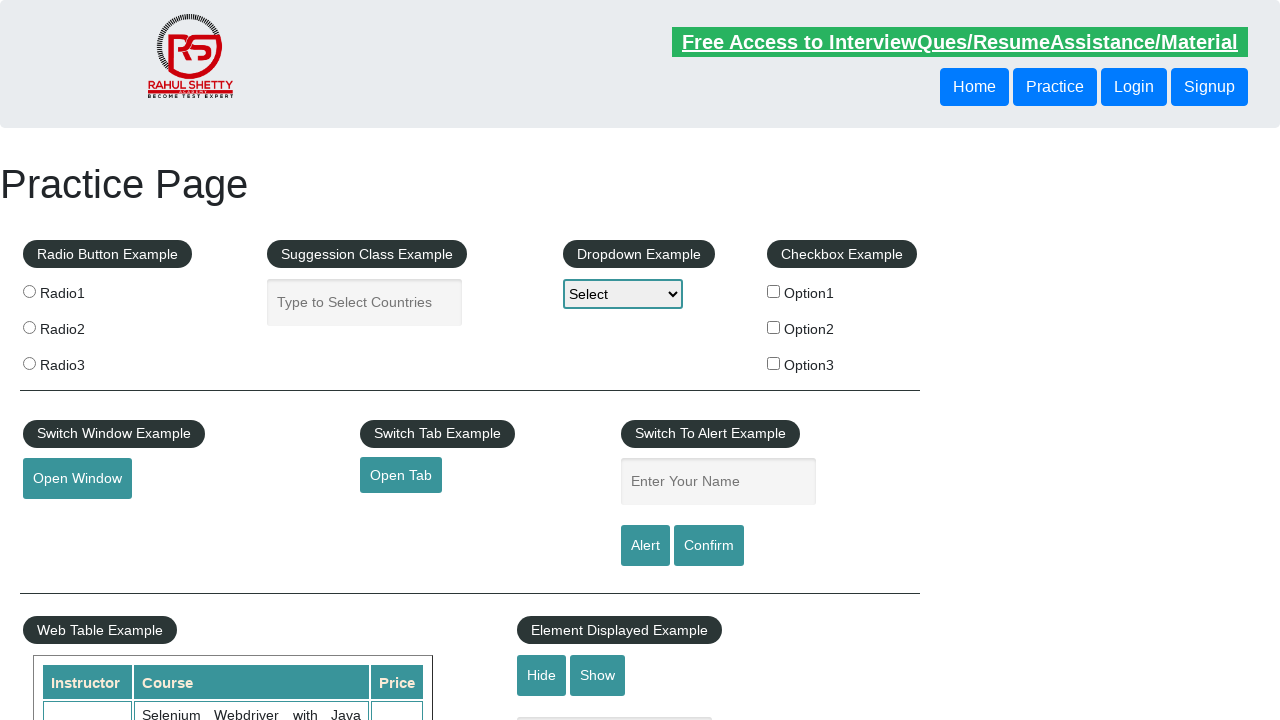

Retrieved page title: 'Practice Page'
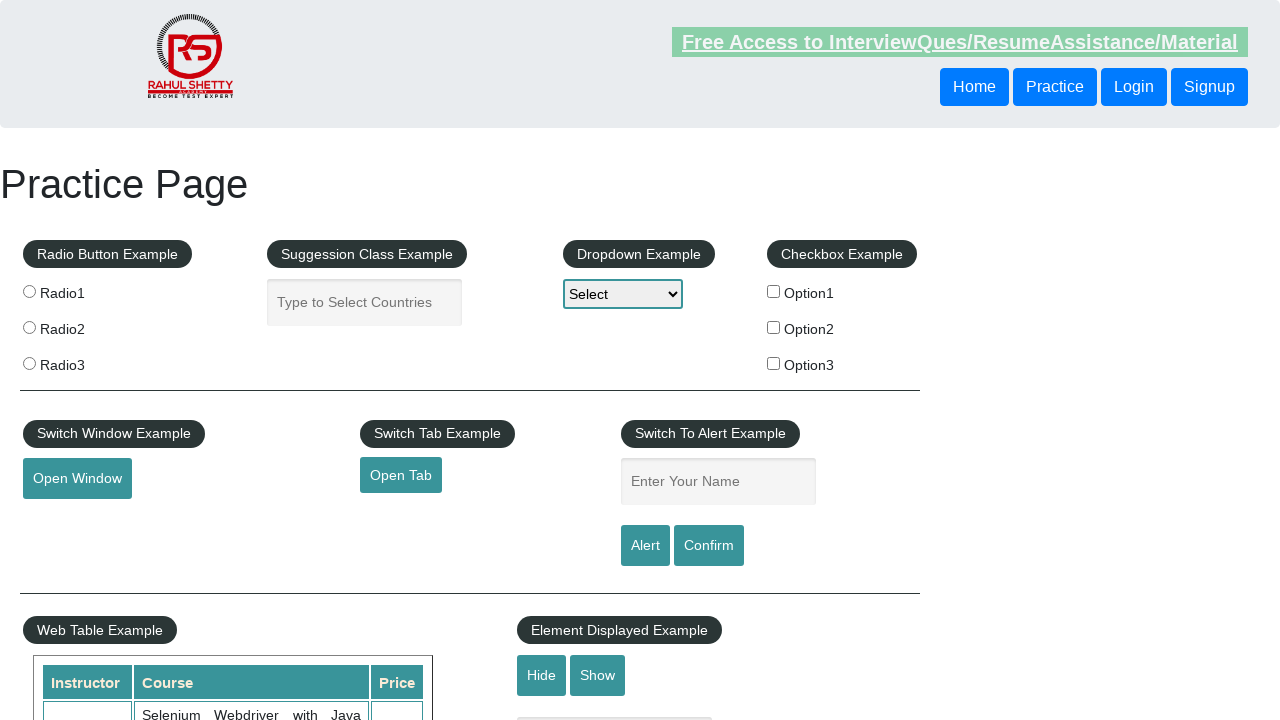

Verified page title is not empty
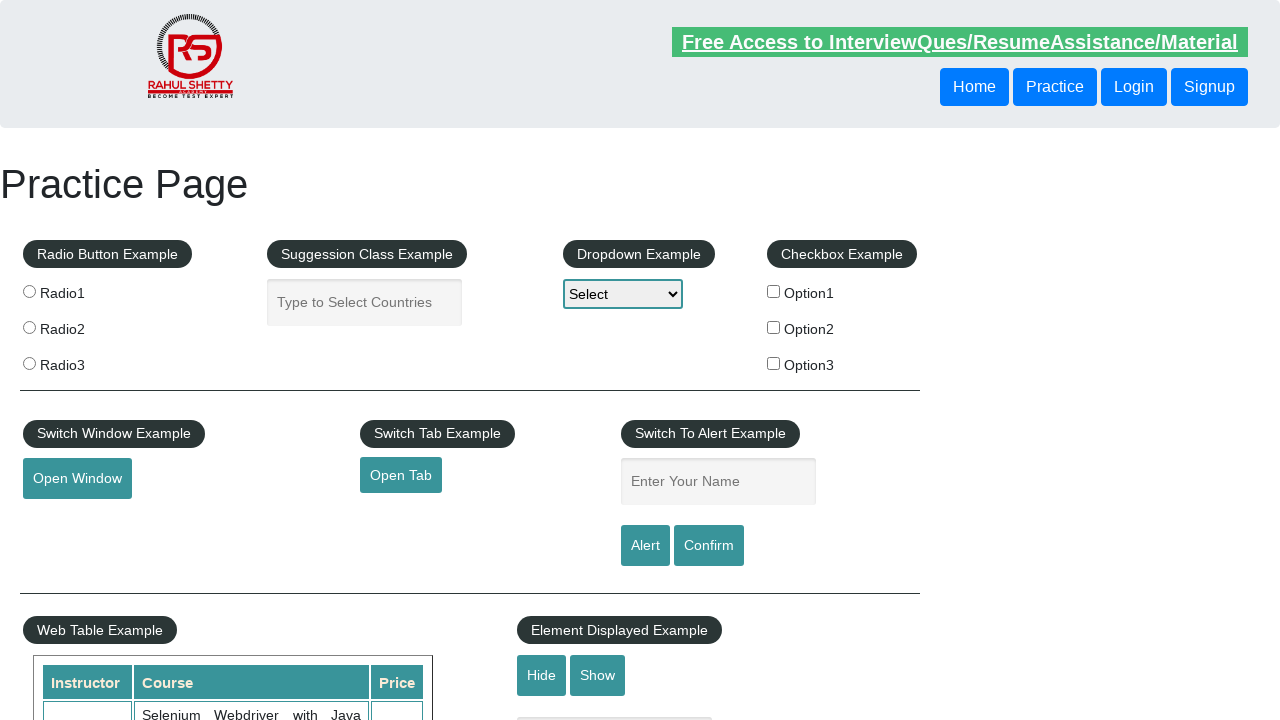

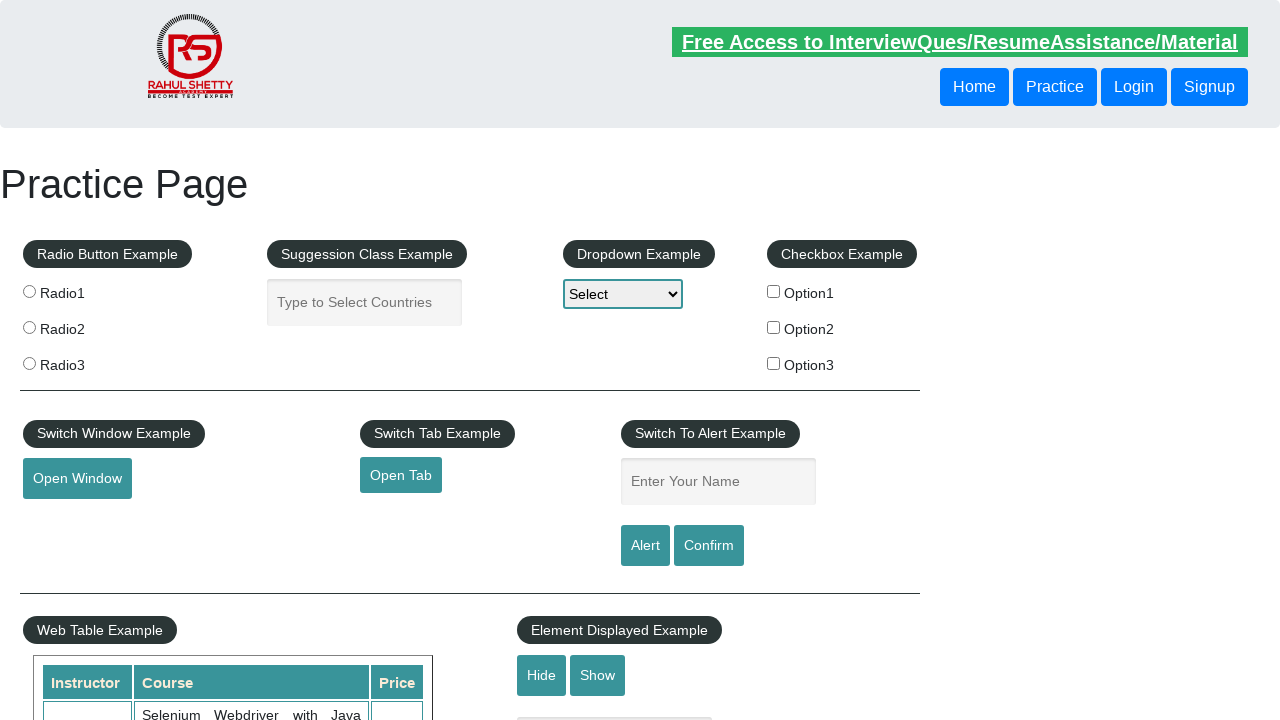